Tests opening a new browser window by clicking a button and verifying content in the new window

Starting URL: https://demoqa.com/browser-windows

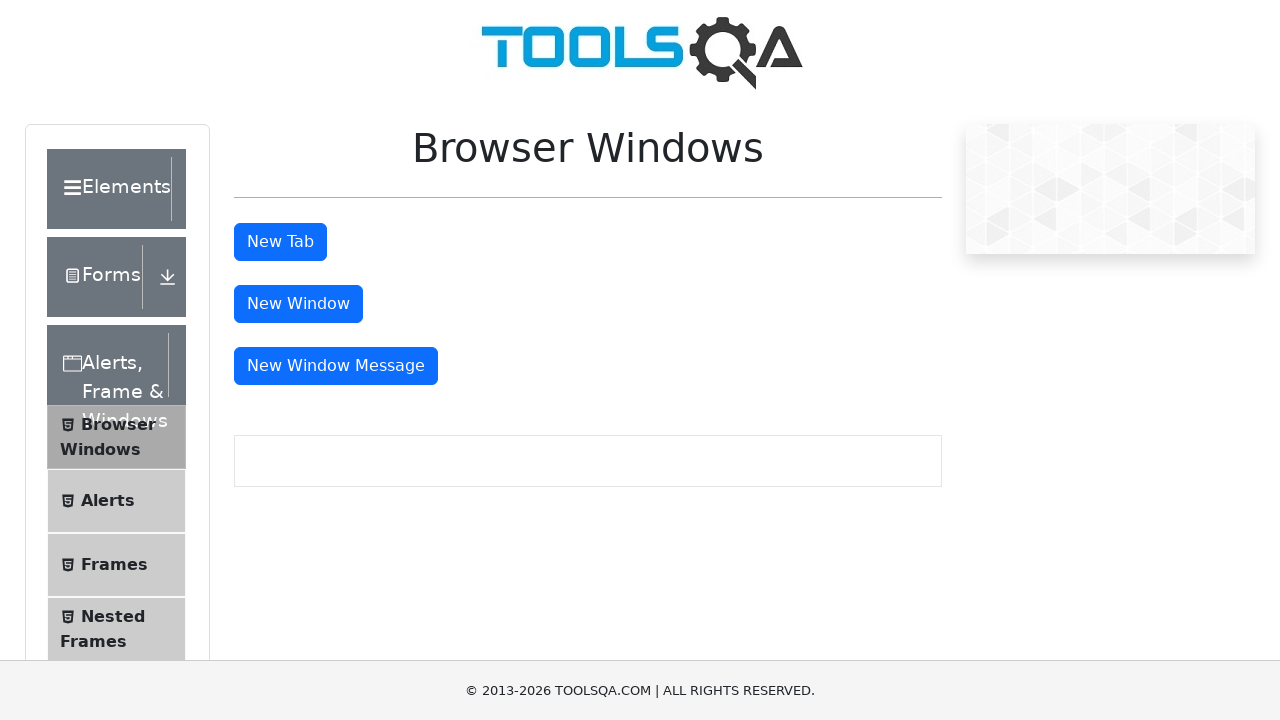

Clicked 'New Window' button to open a new browser window at (298, 304) on #windowButton
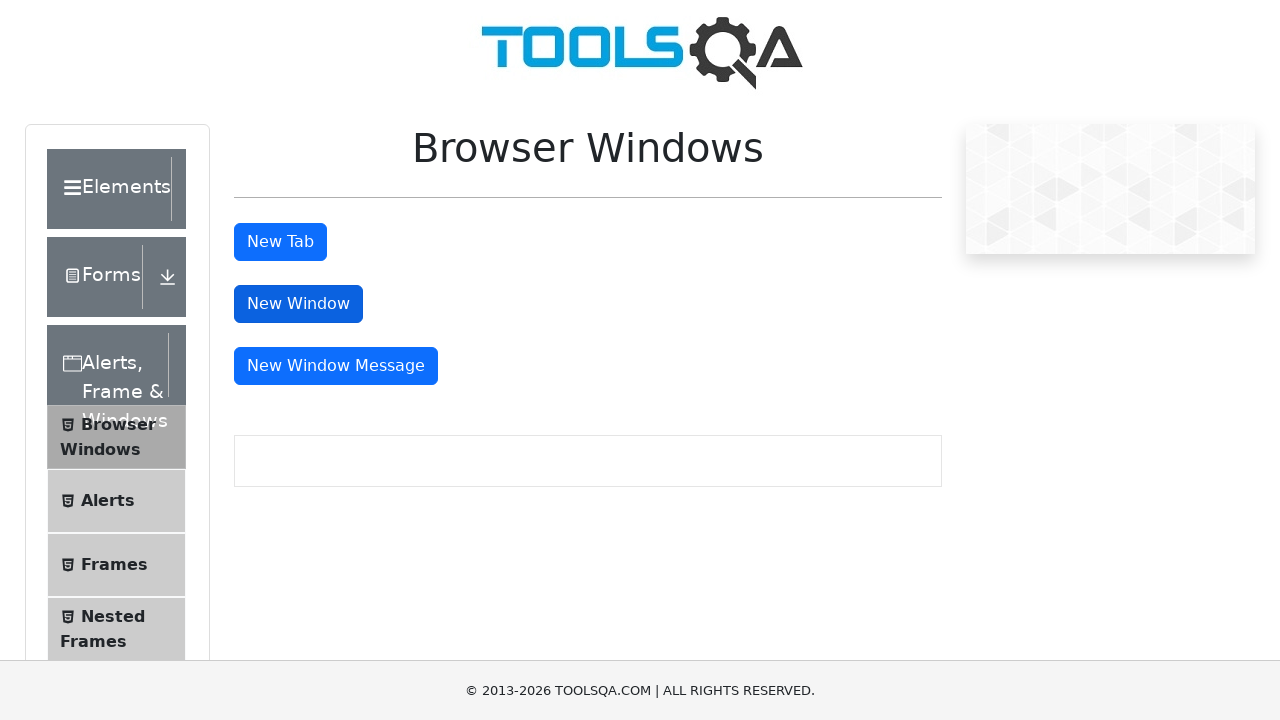

New window page object obtained
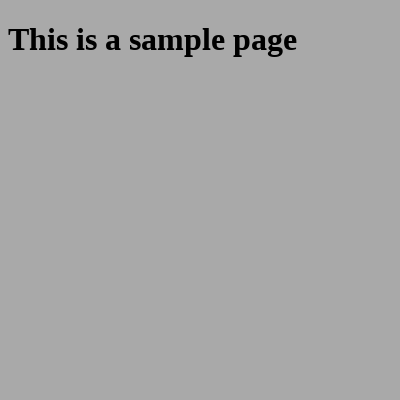

Sample heading element loaded in new window
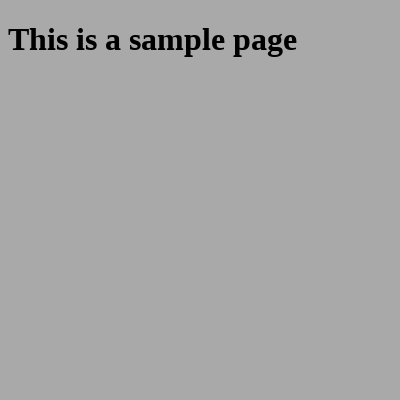

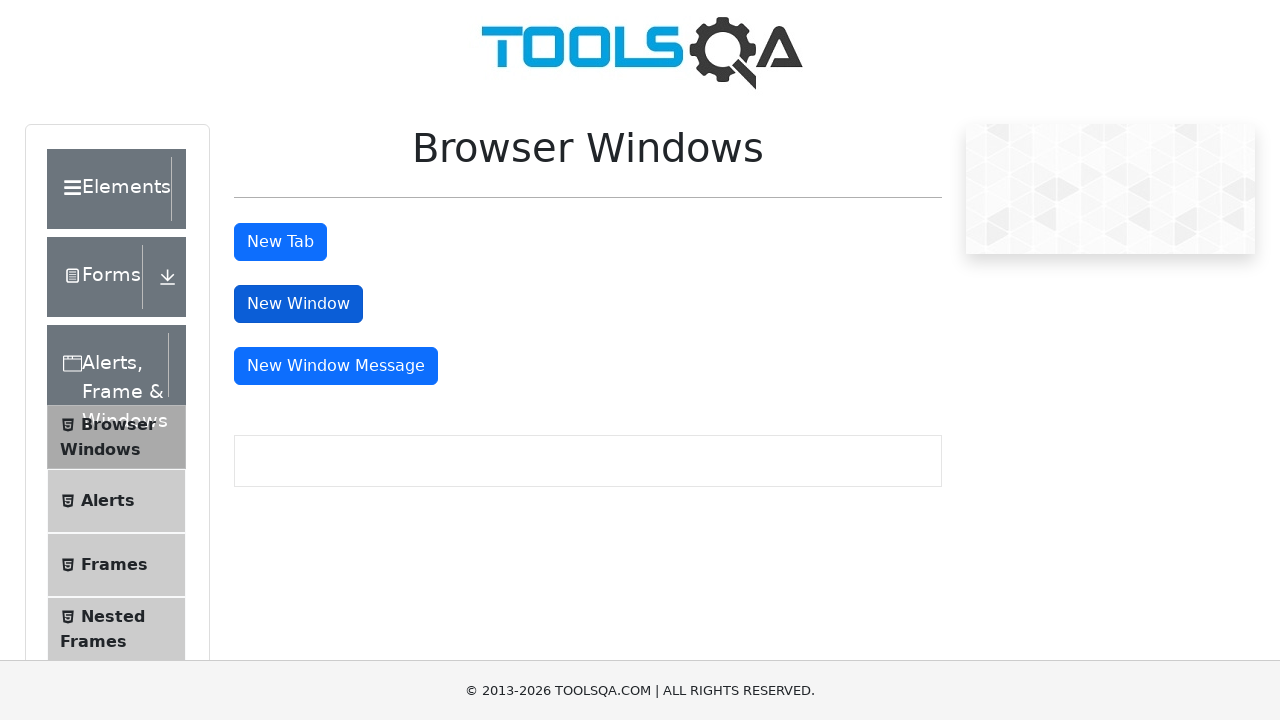